Tests window handling functionality by opening a new window, verifying content in both windows, and switching between them

Starting URL: https://the-internet.herokuapp.com/windows

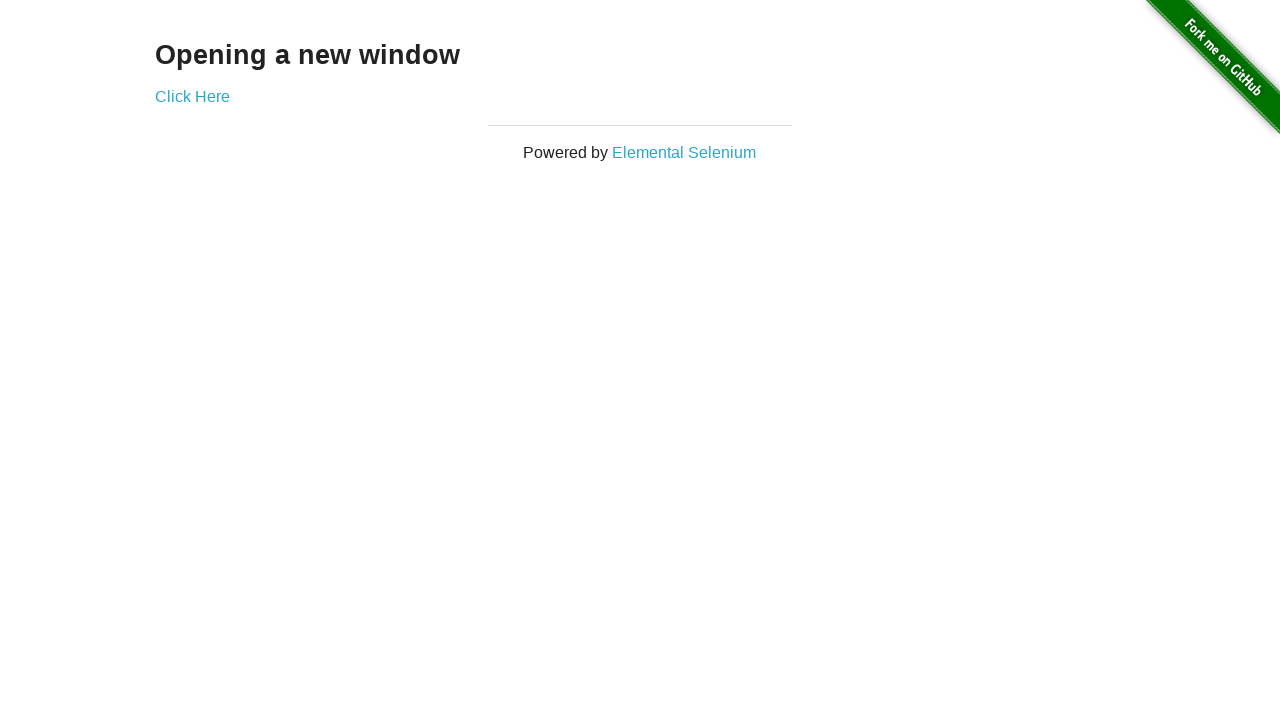

Waited for h3 selector to load on main page
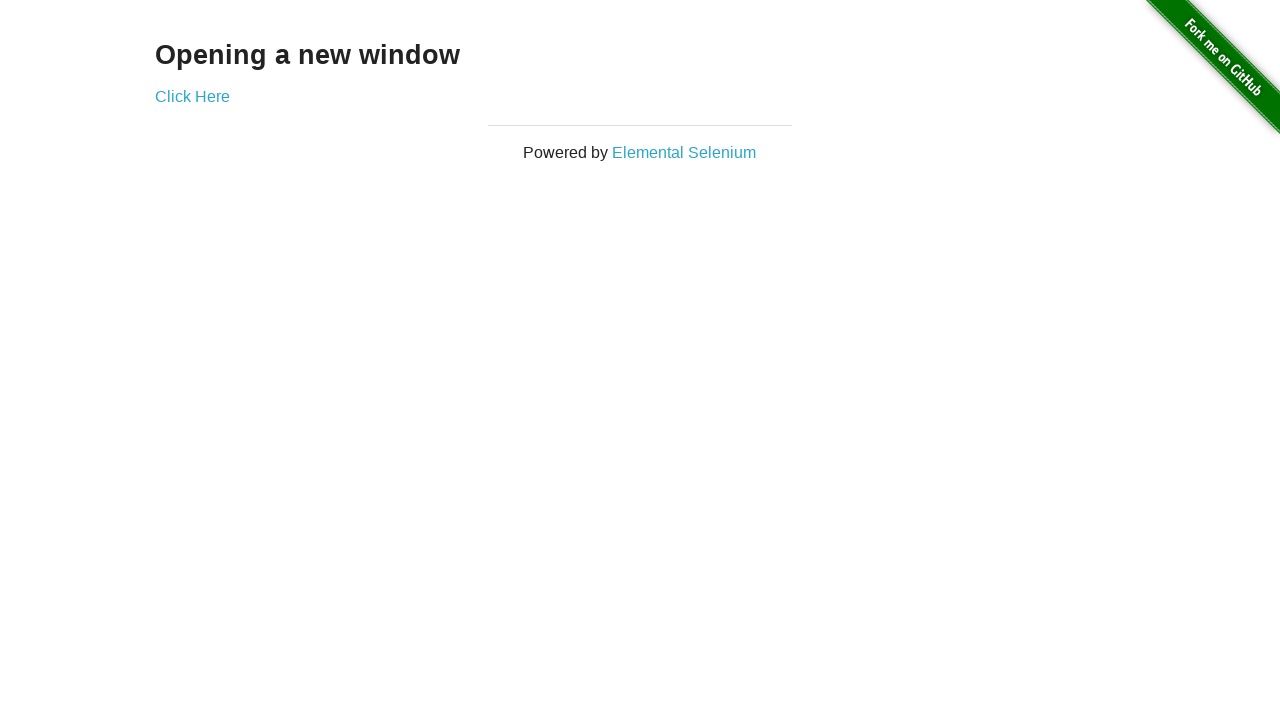

Verified main page heading text is 'Opening a new window'
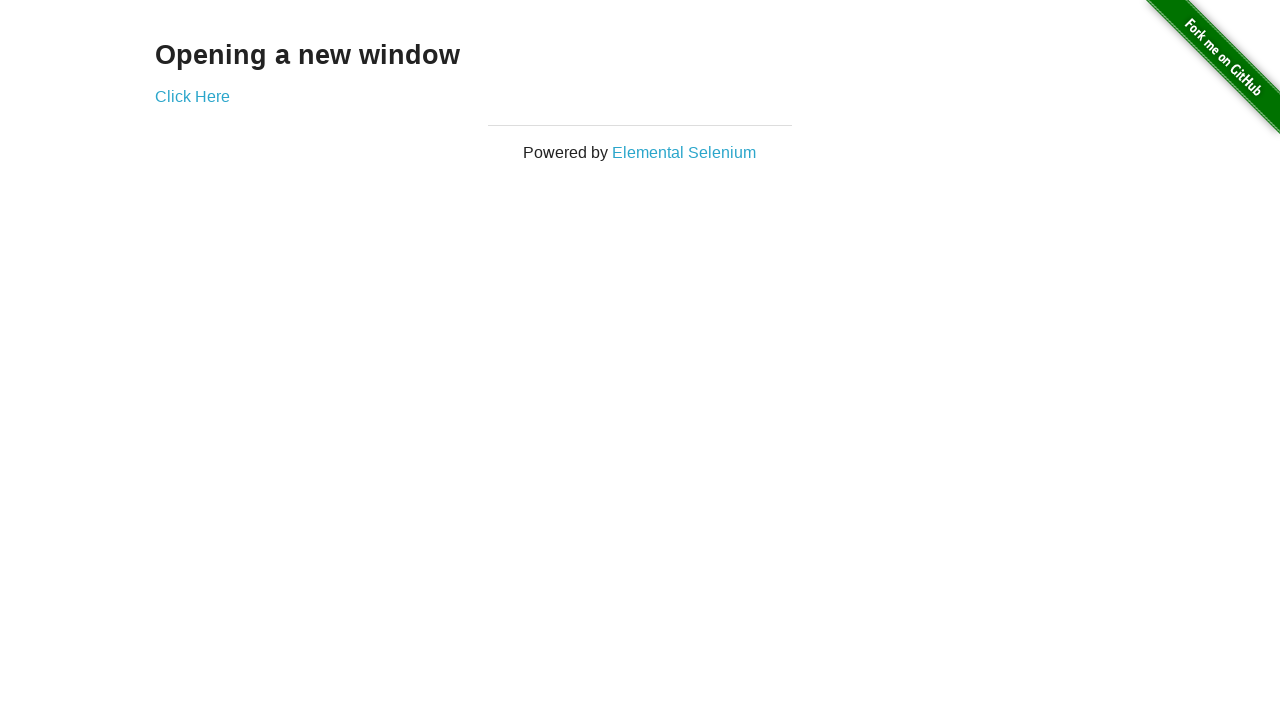

Verified main page title is 'The Internet'
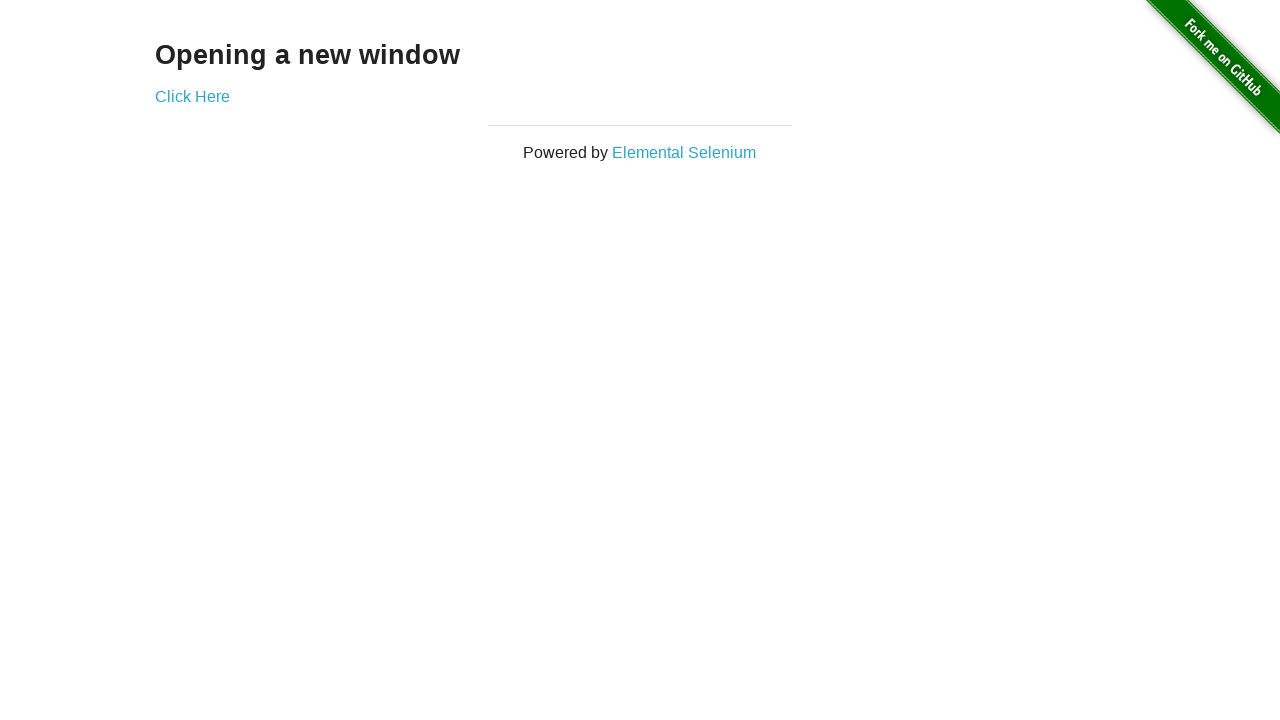

Clicked 'Click Here' link to open new window at (192, 96) on text=Click Here
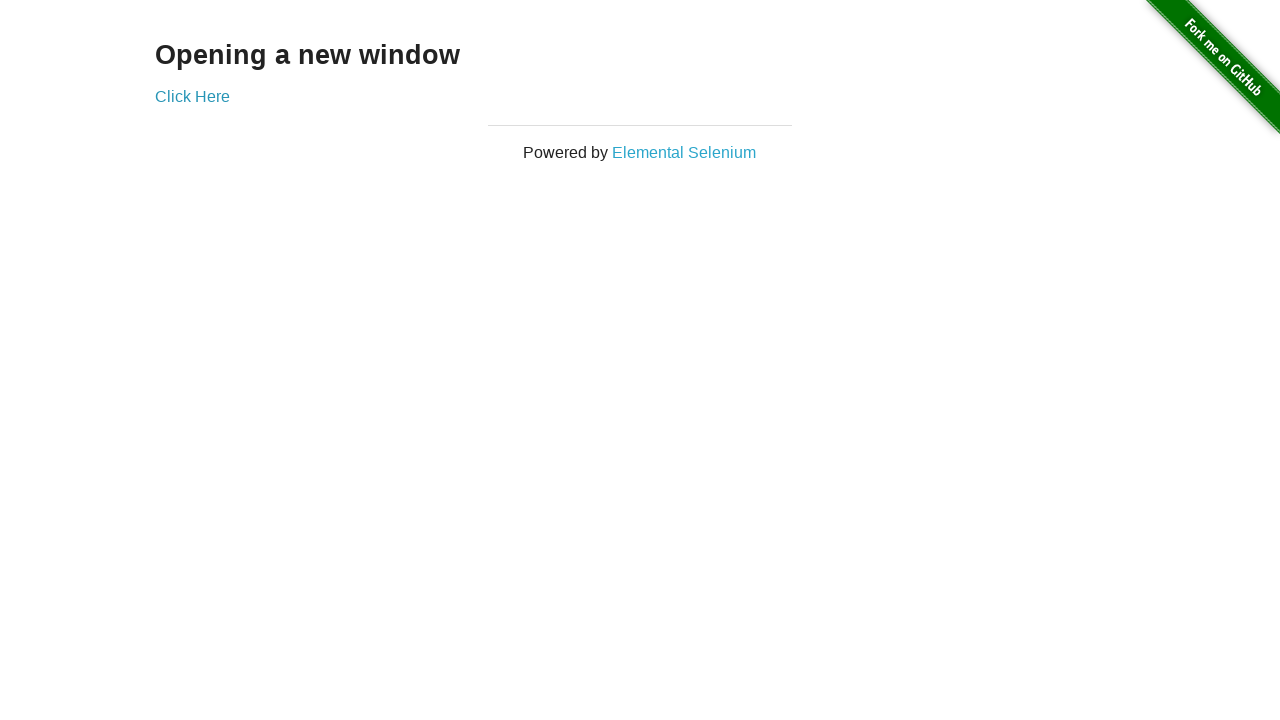

Captured new window page object
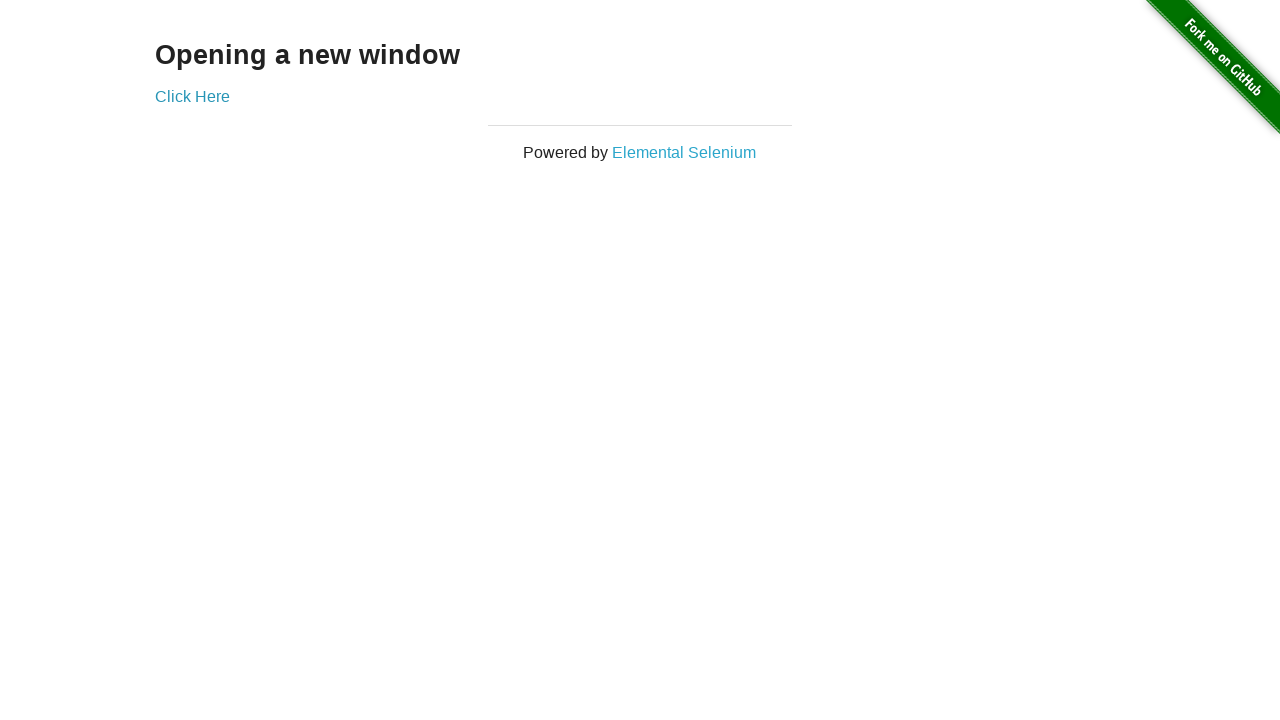

Waited for new window to fully load
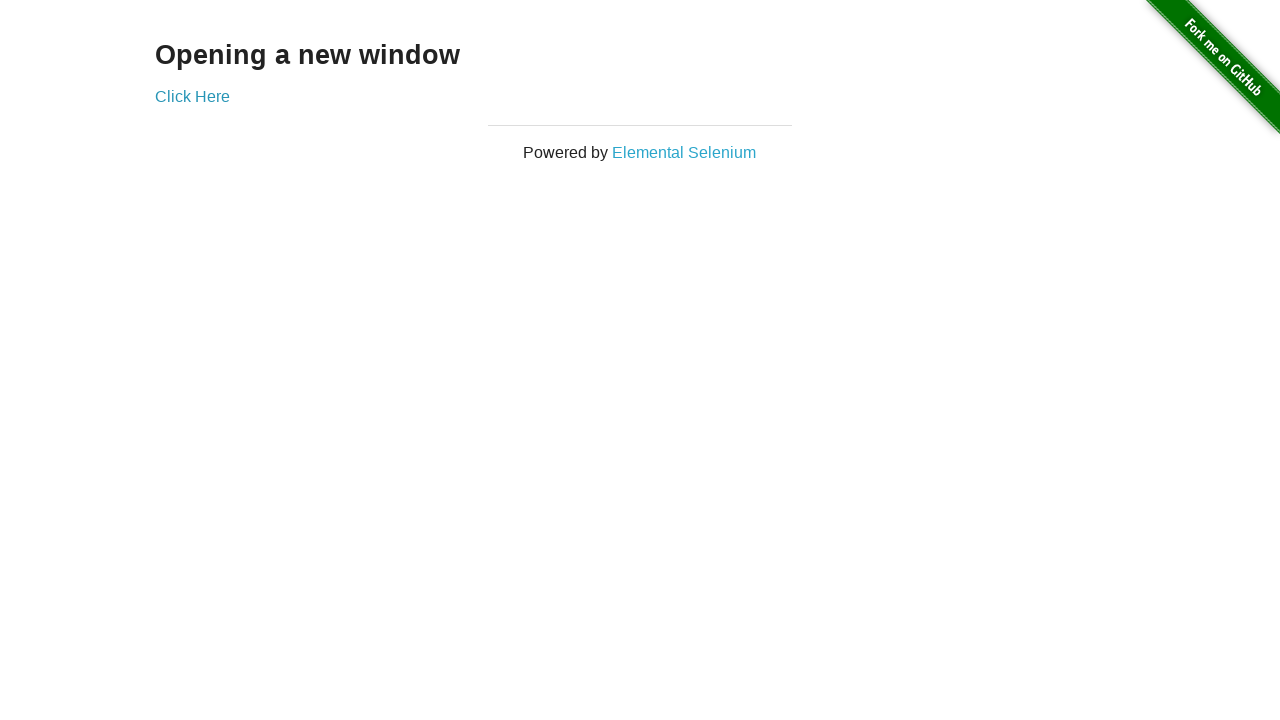

Verified new window title is 'New Window'
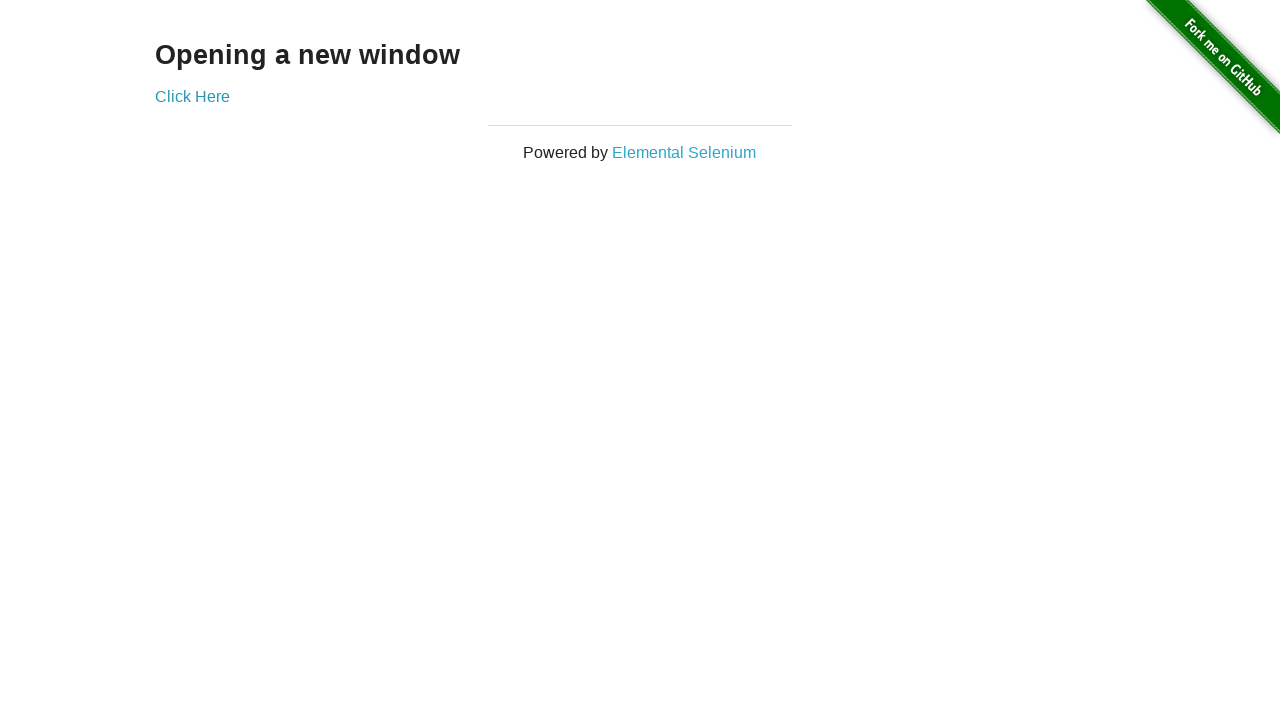

Waited for h3 selector to load in new window
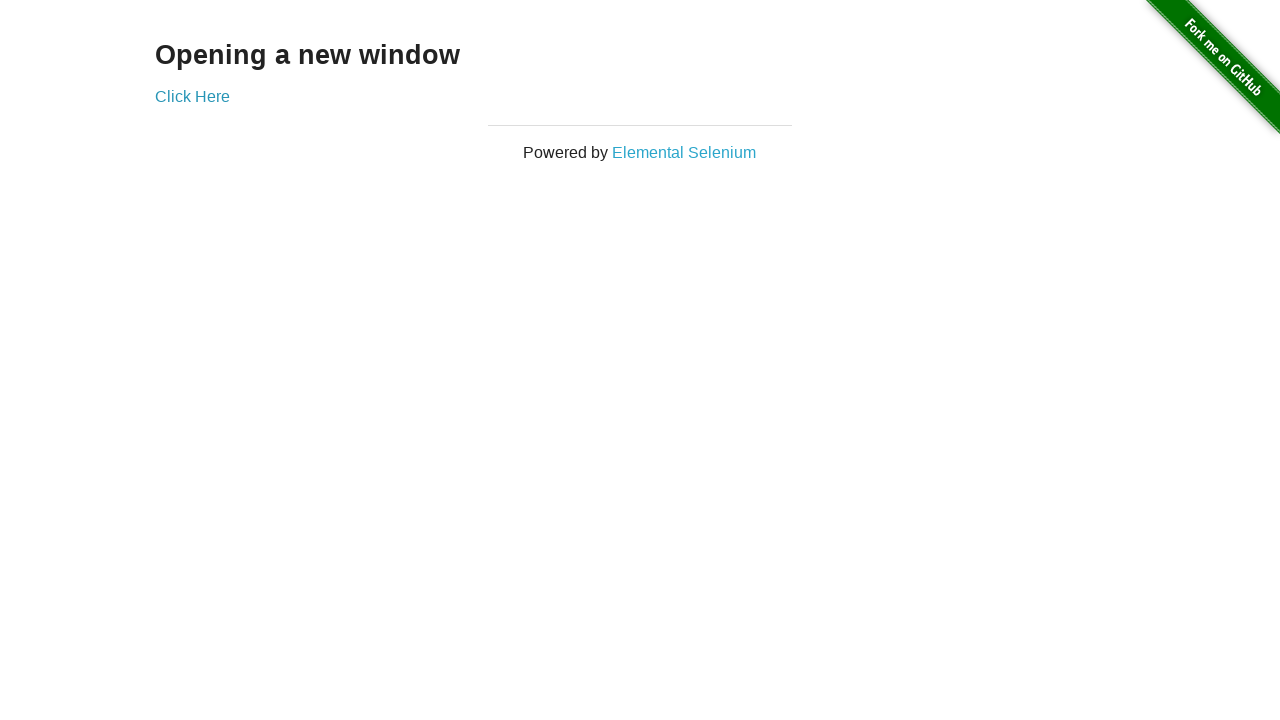

Verified new window heading text is 'New Window'
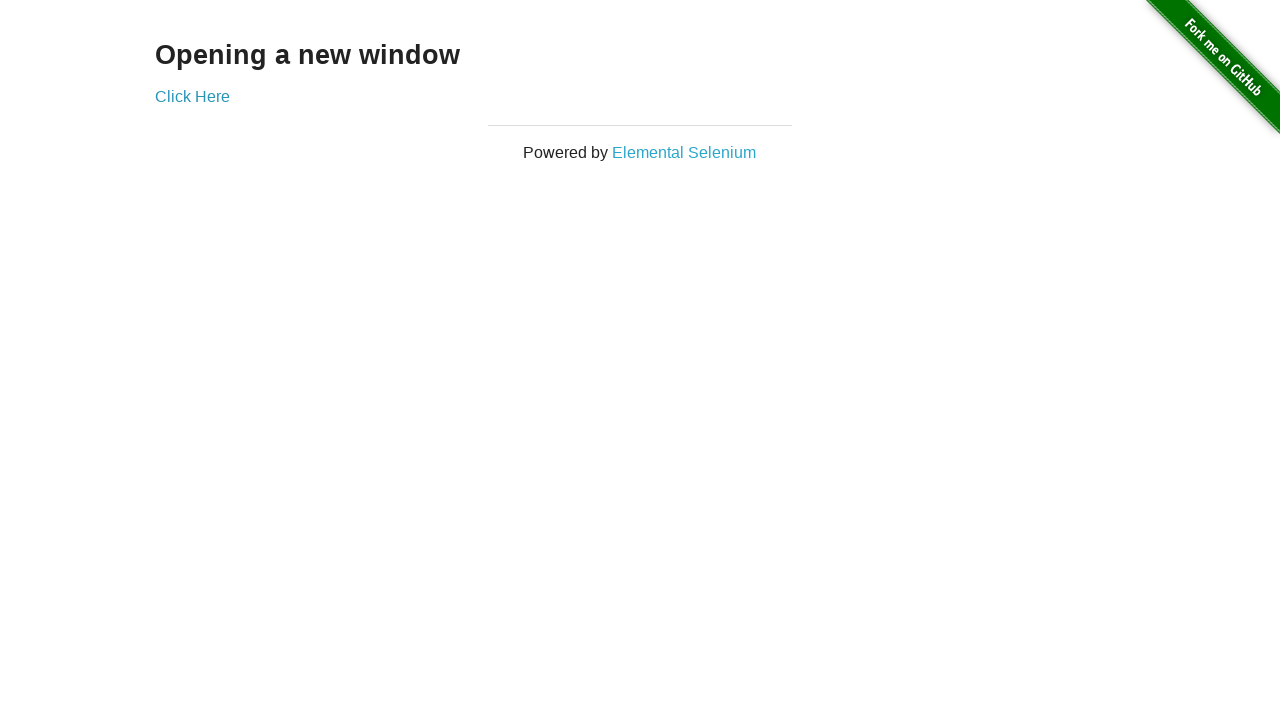

Brought original window to front
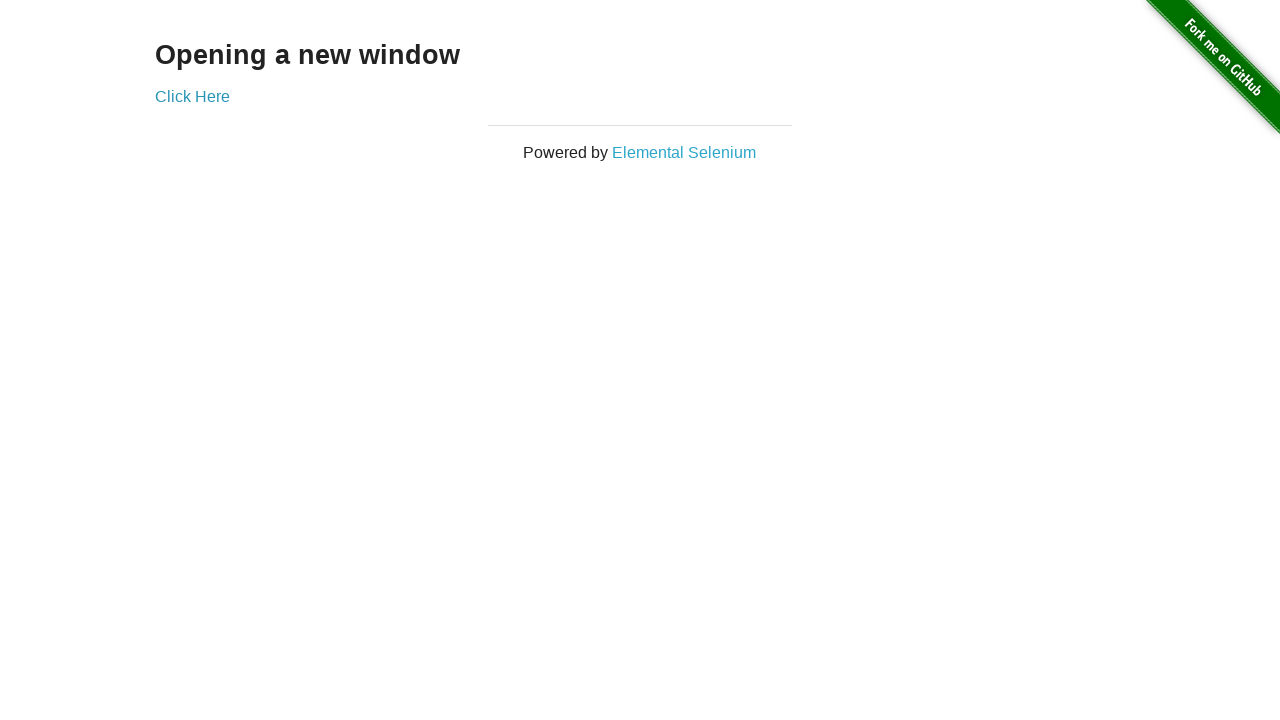

Verified original window title is still 'The Internet'
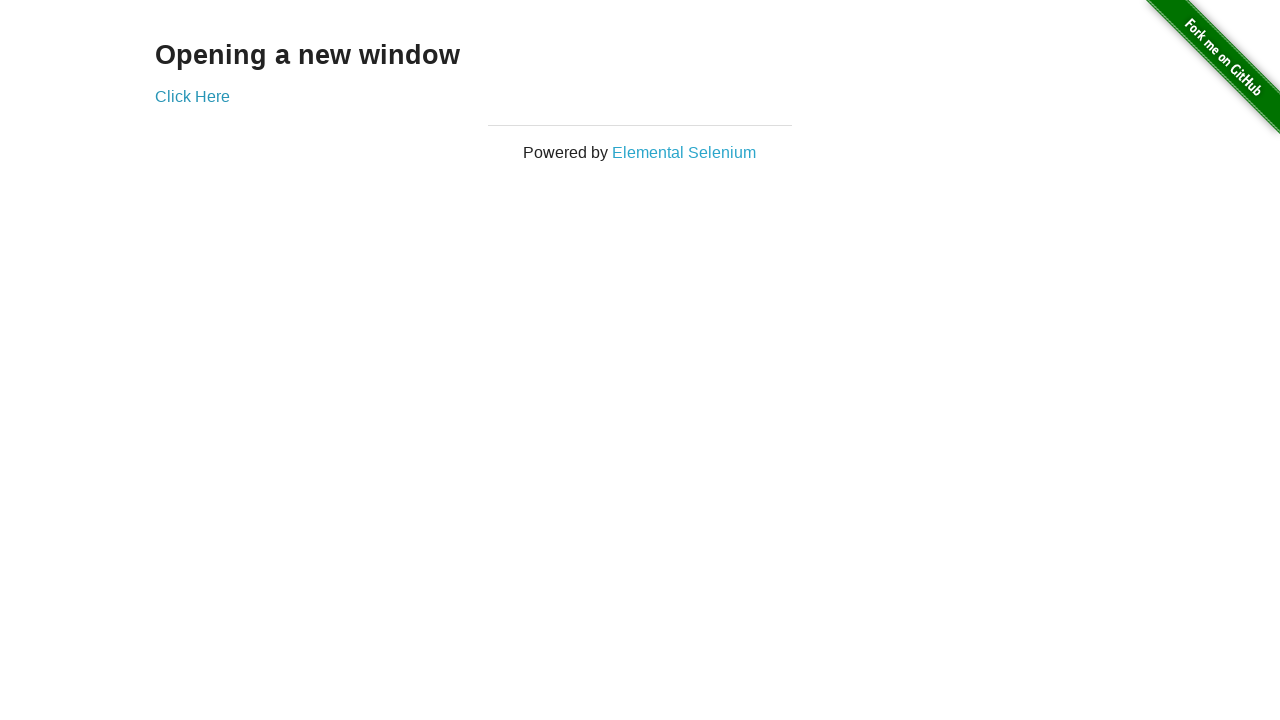

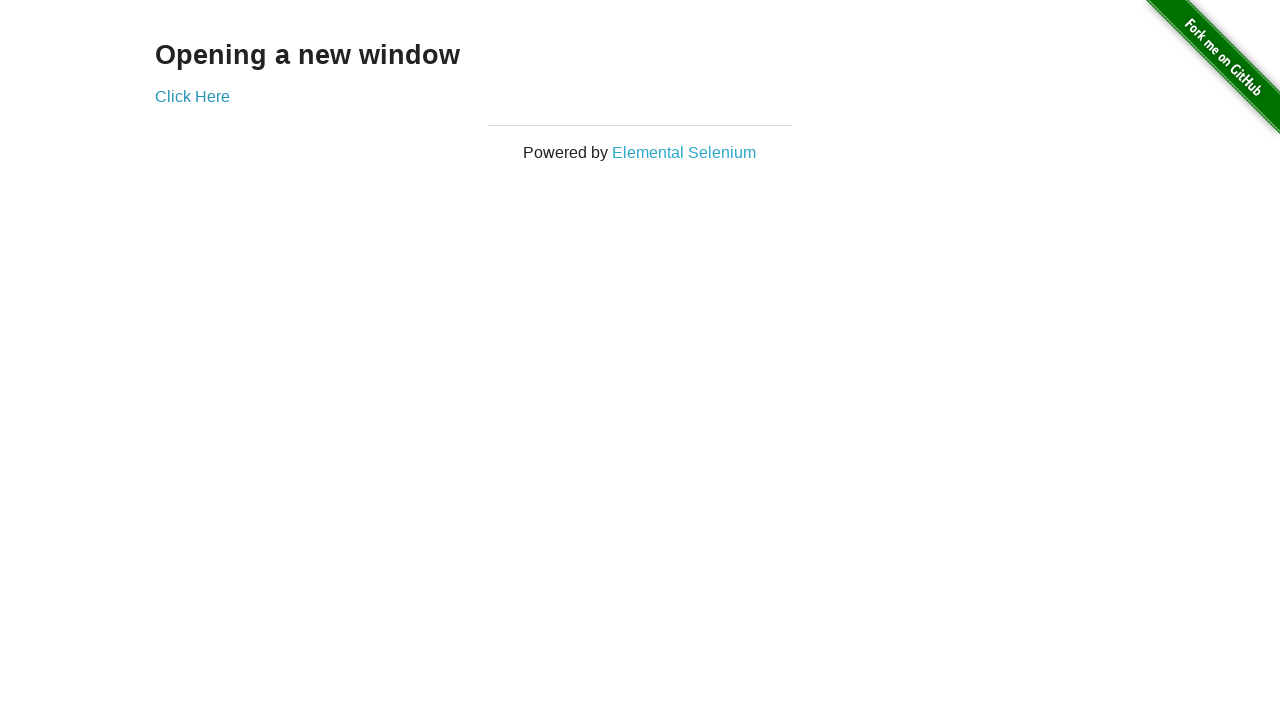